Opens a Blackboard Collaborate session page as a guest and maximizes the browser window

Starting URL: https://us.bbcollab.com/collab/ui/session/guest/c46033437acc4436a8a9b106accdd2a1

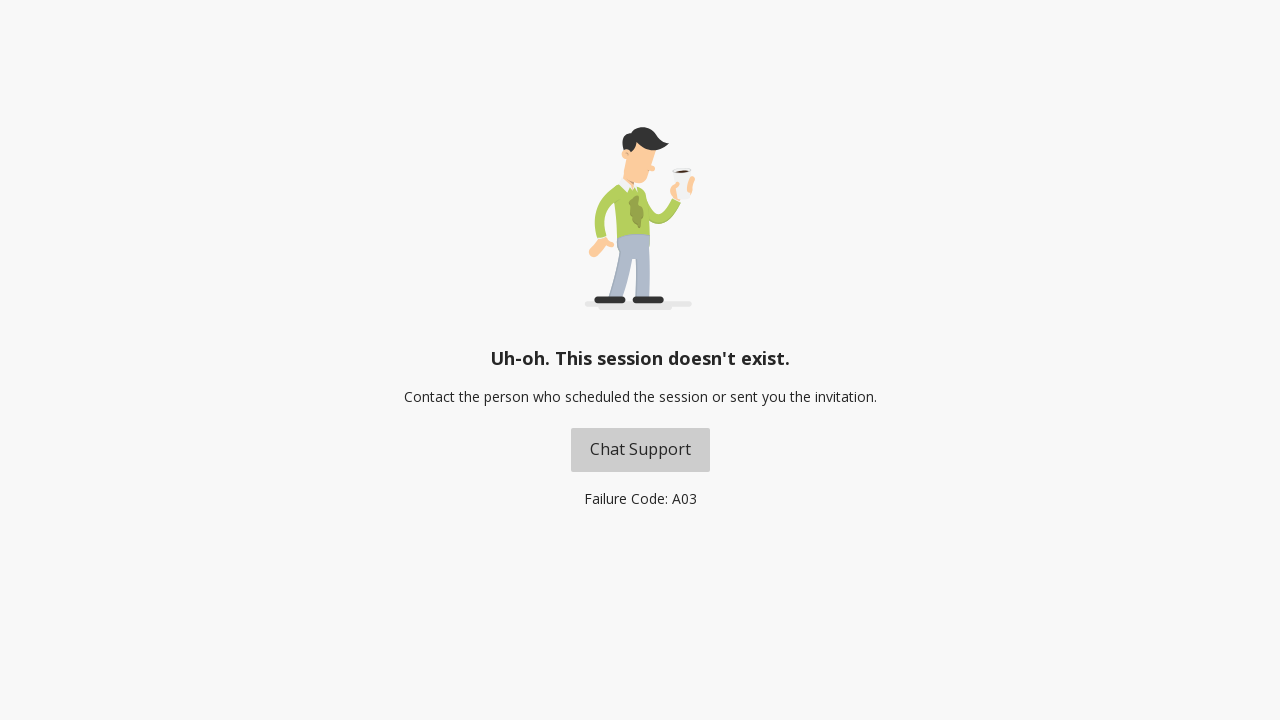

Set viewport size to 1920x1080 to maximize browser window
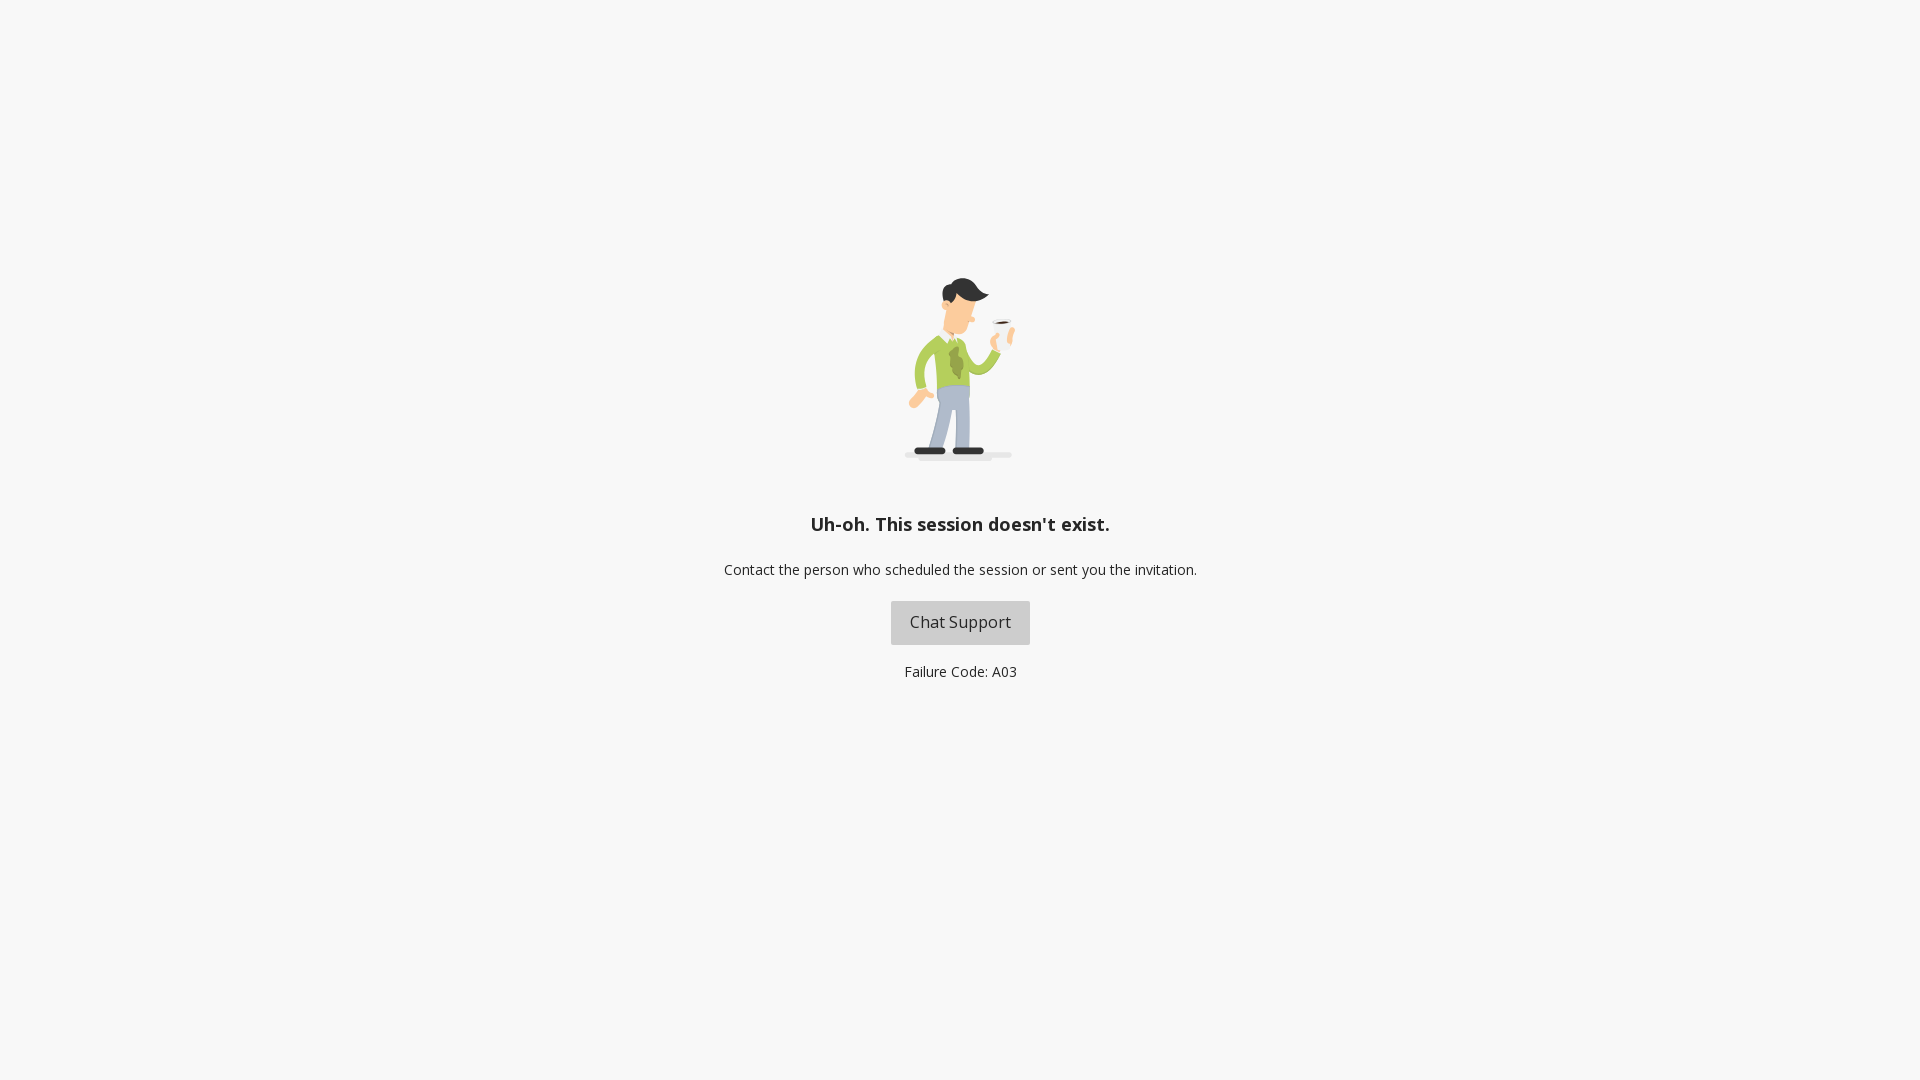

Blackboard Collaborate session page loaded (DOM content ready)
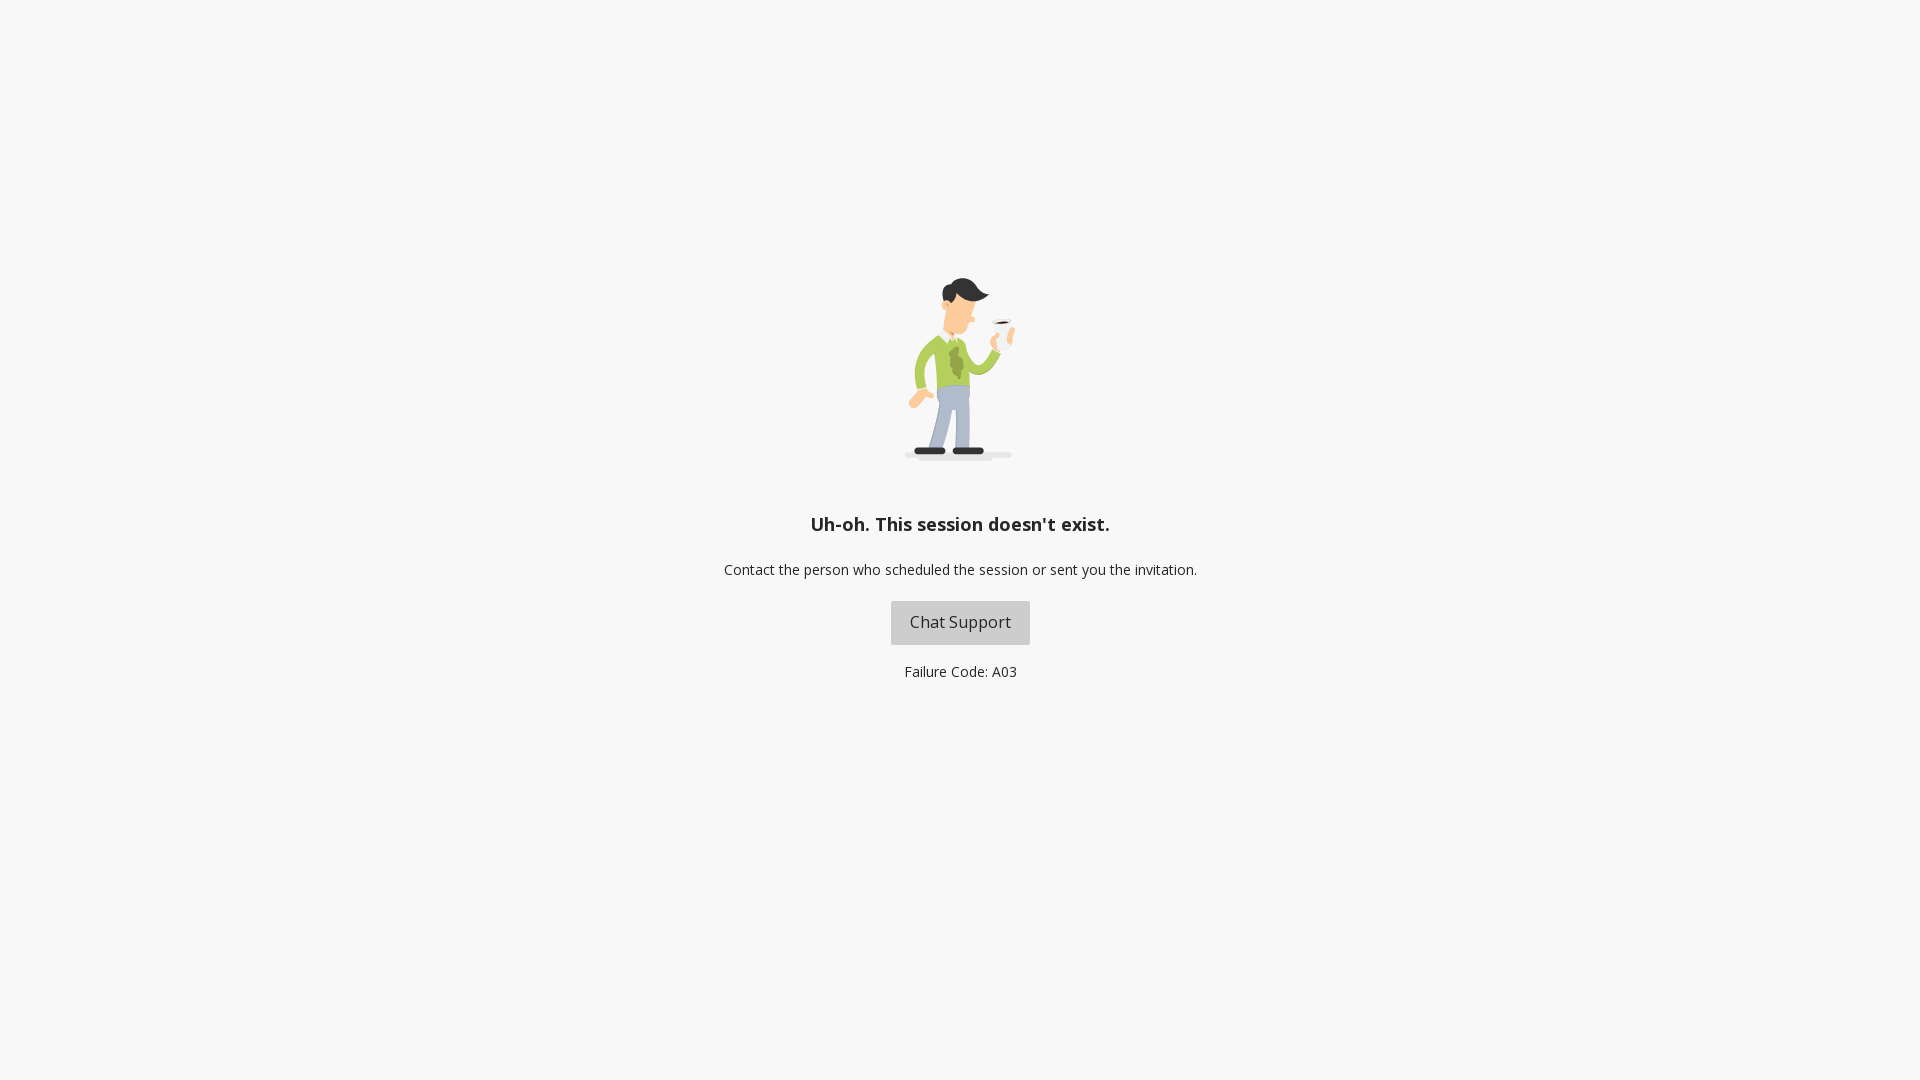

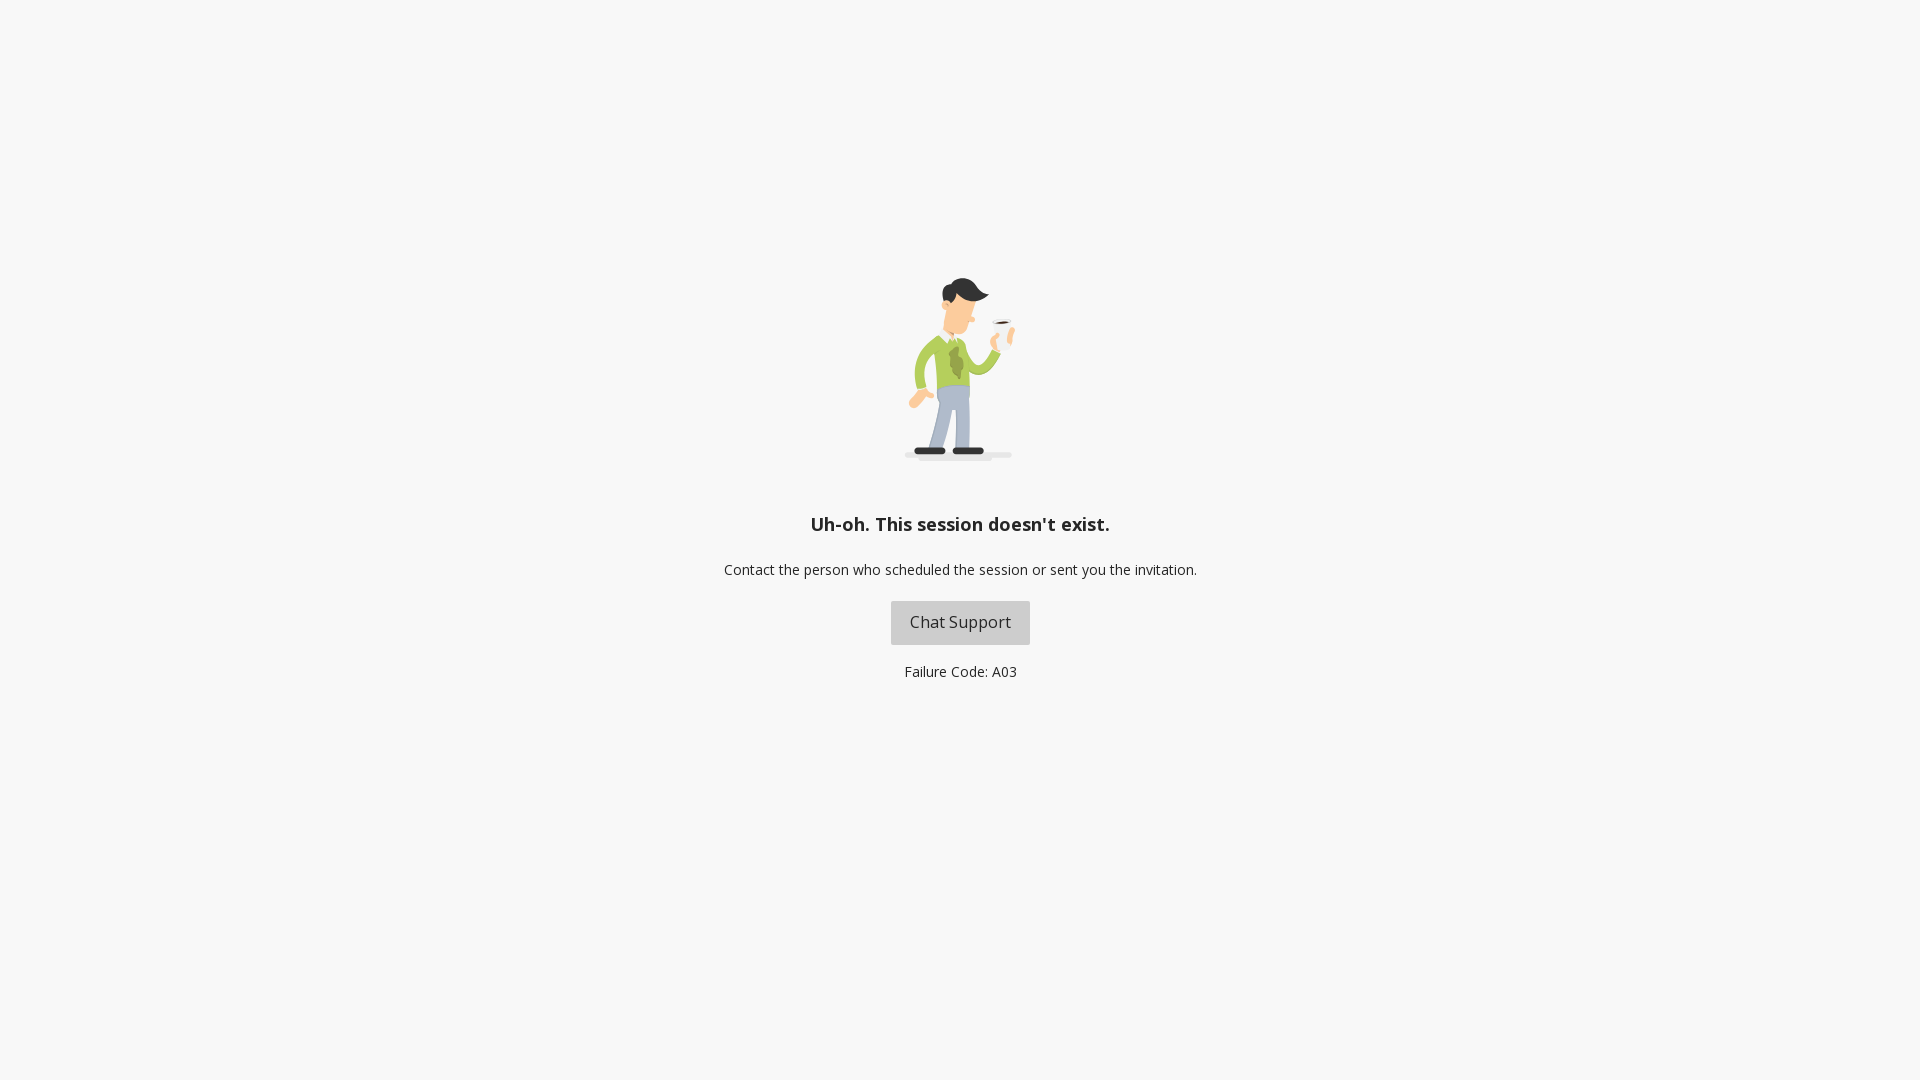